Tests that edits are cancelled when pressing Escape key.

Starting URL: https://demo.playwright.dev/todomvc

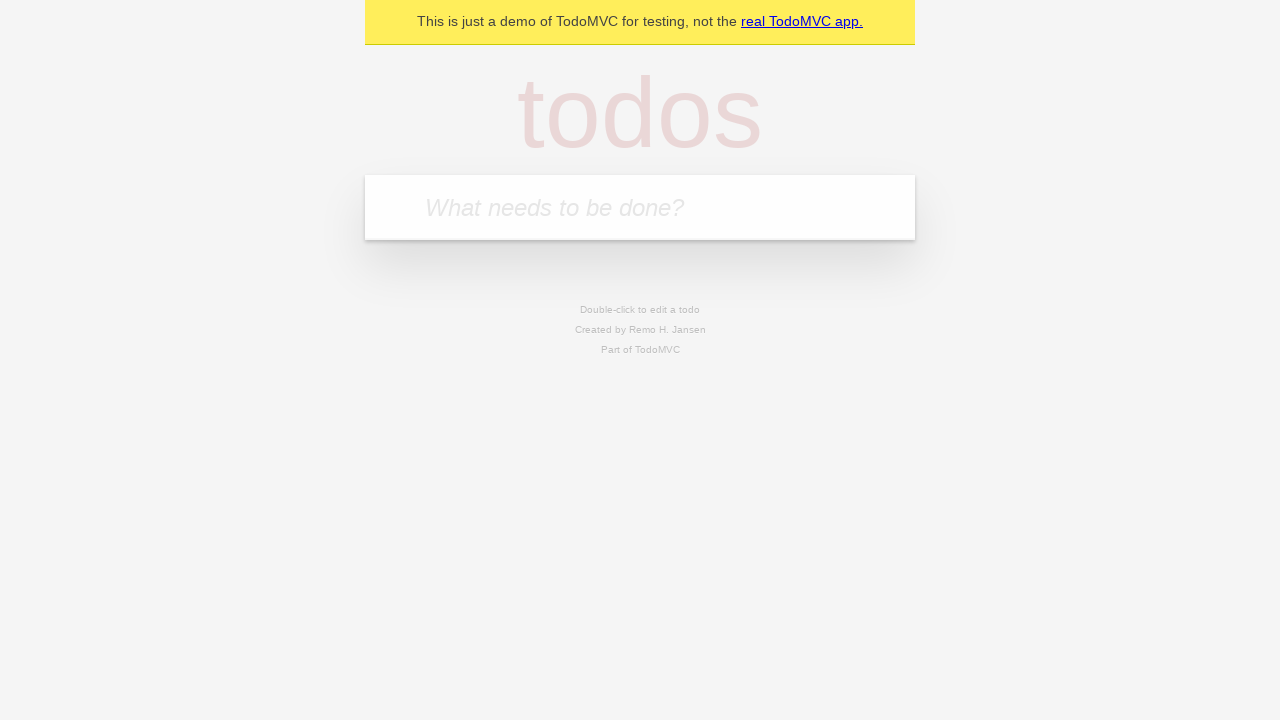

Filled input with 'buy some cheese' on internal:attr=[placeholder="What needs to be done?"i]
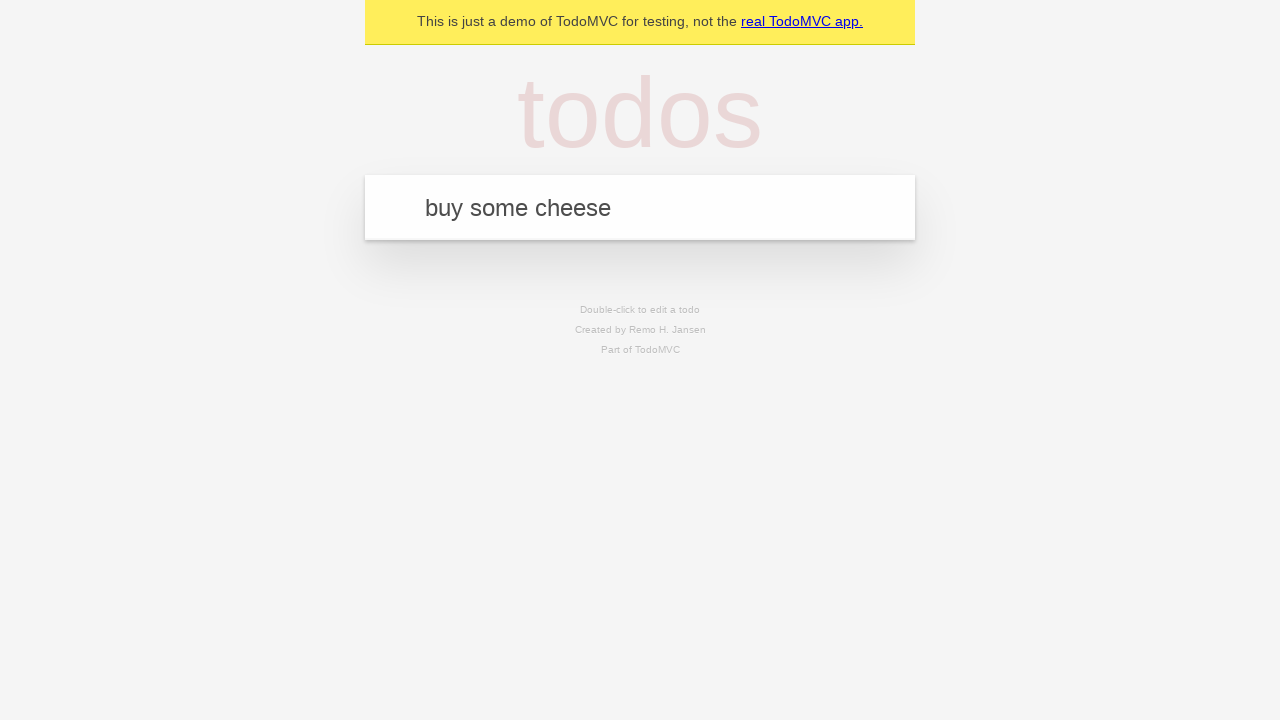

Pressed Enter to create first todo item on internal:attr=[placeholder="What needs to be done?"i]
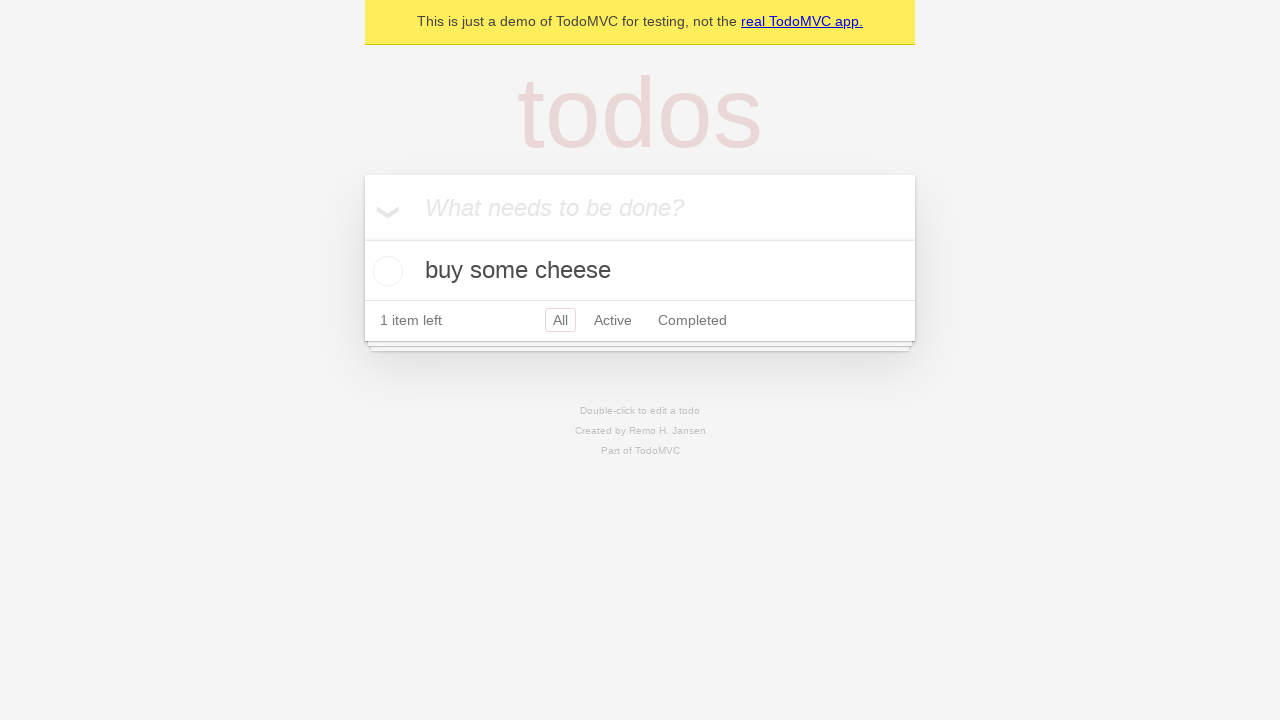

Filled input with 'feed the cat' on internal:attr=[placeholder="What needs to be done?"i]
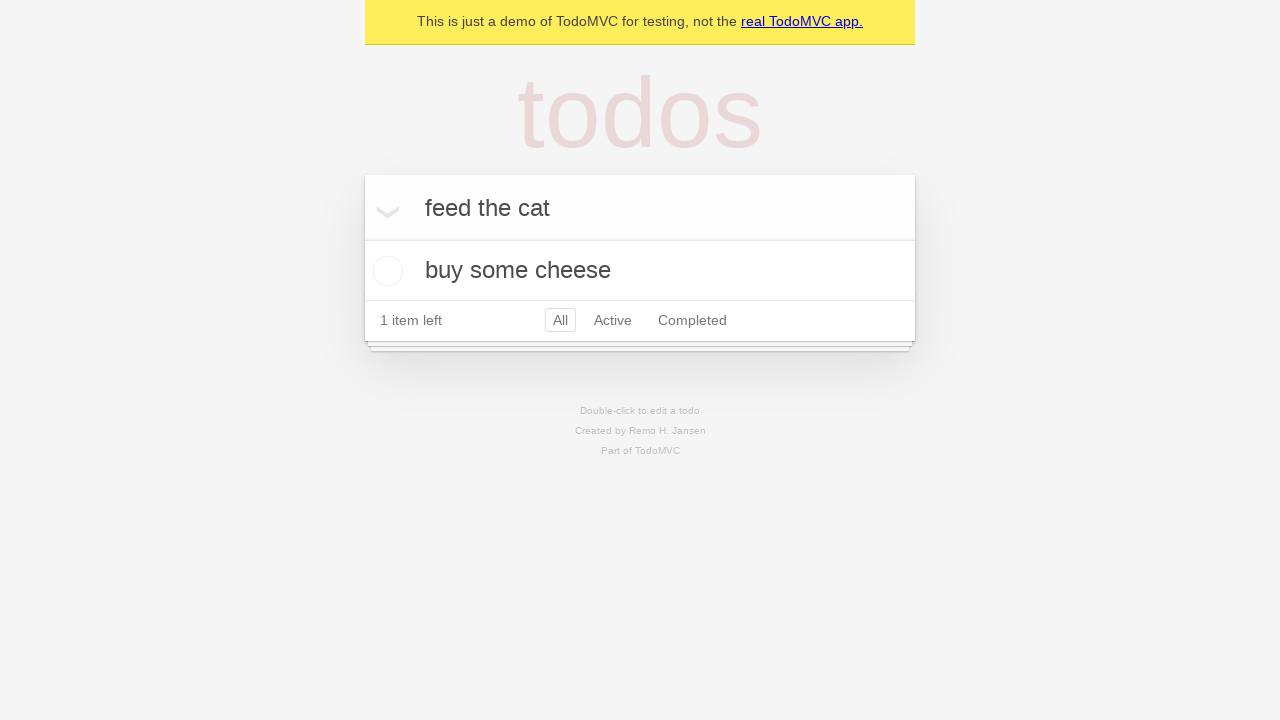

Pressed Enter to create second todo item on internal:attr=[placeholder="What needs to be done?"i]
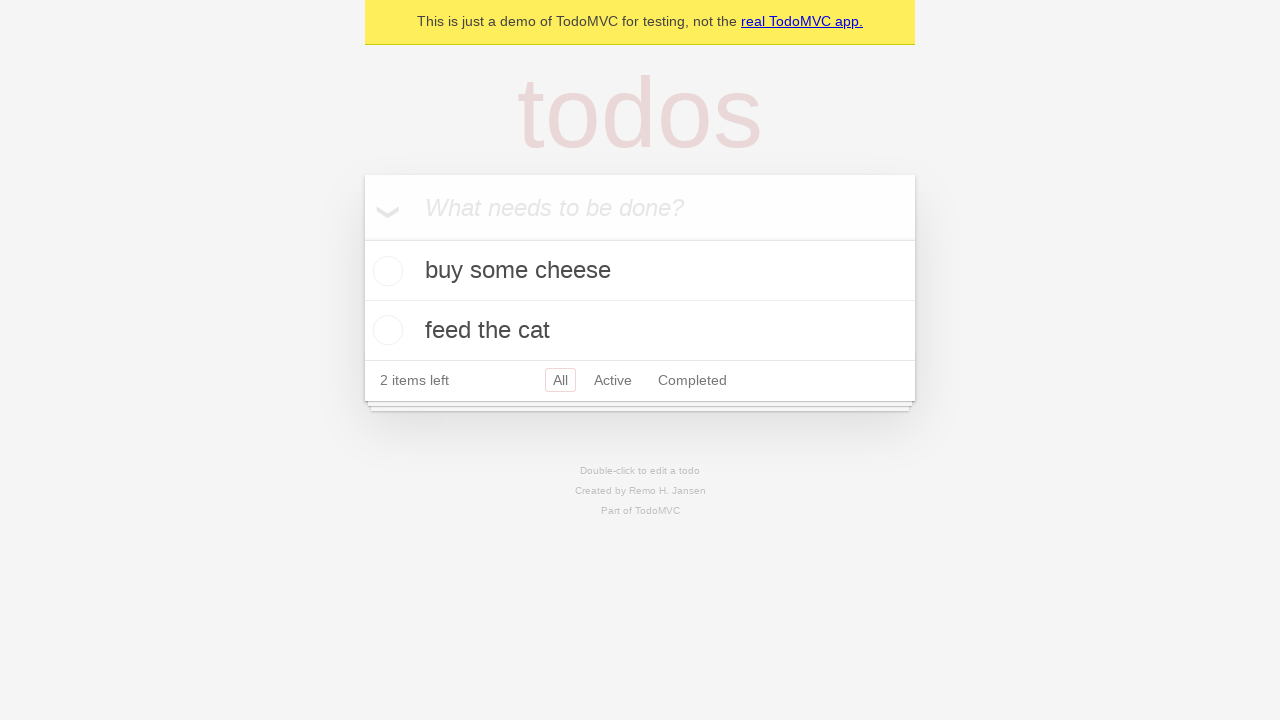

Filled input with 'book a doctors appointment' on internal:attr=[placeholder="What needs to be done?"i]
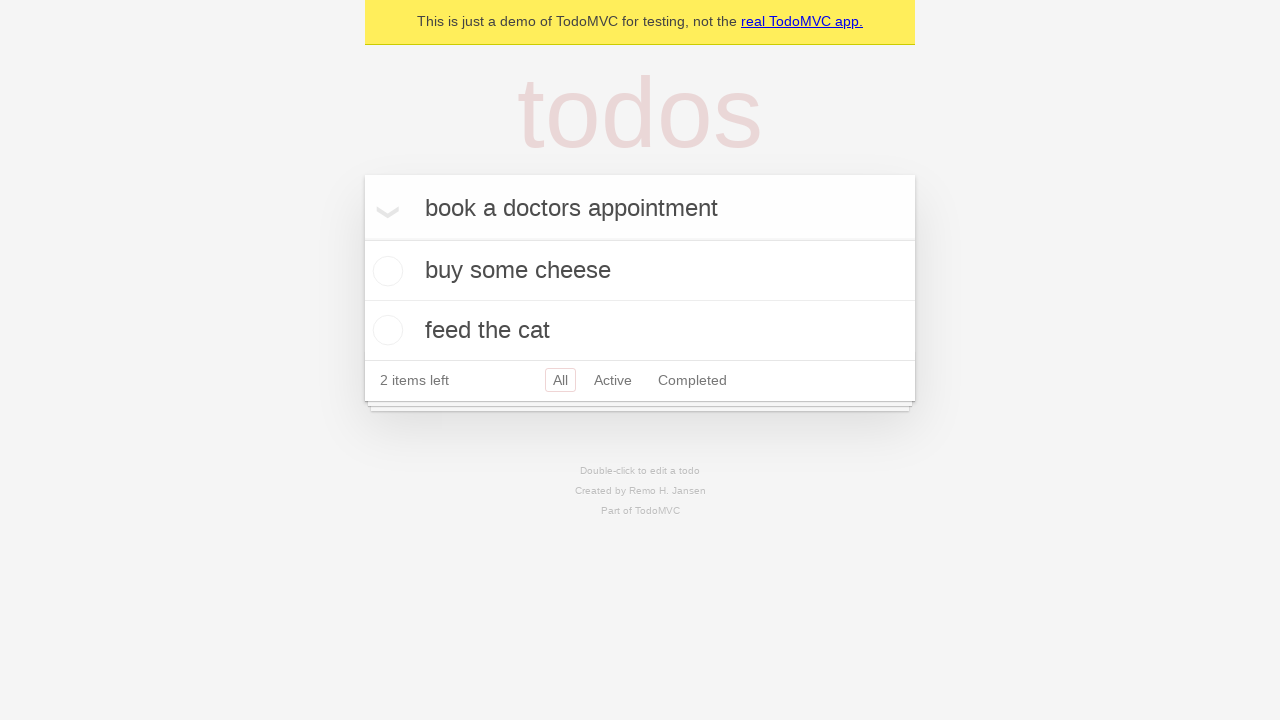

Pressed Enter to create third todo item on internal:attr=[placeholder="What needs to be done?"i]
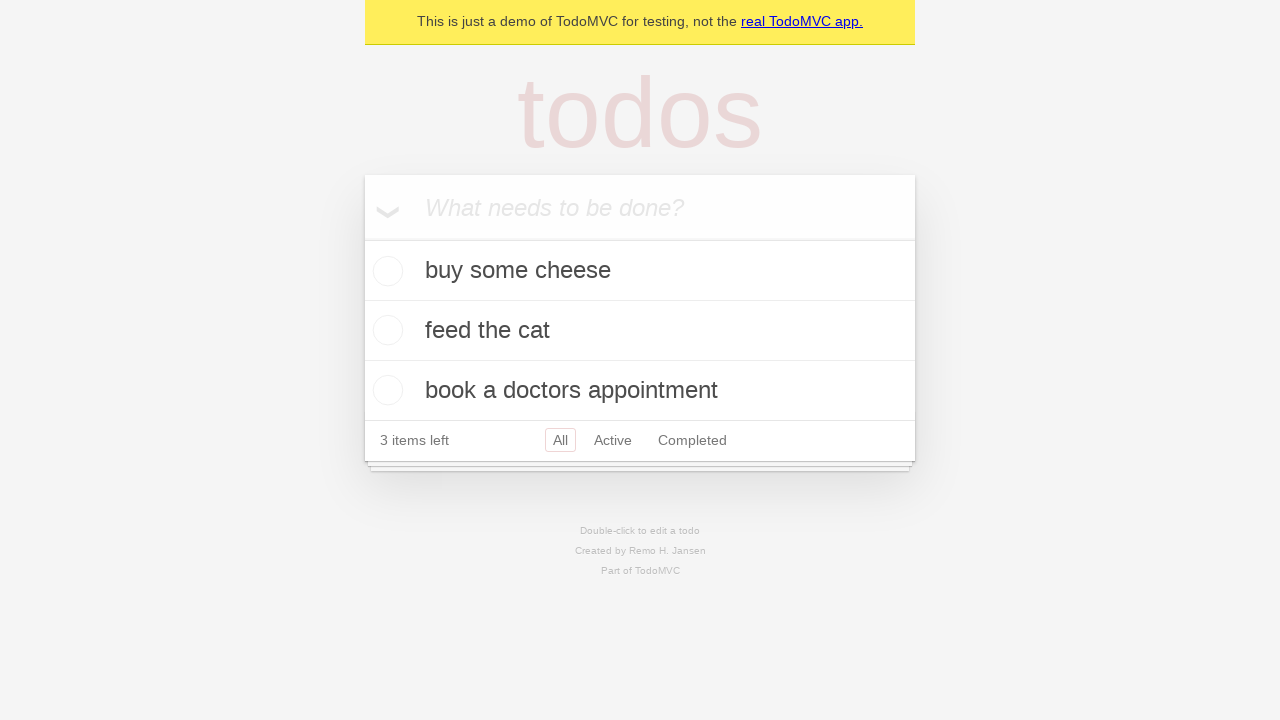

Double-clicked second todo item to enter edit mode at (640, 331) on internal:testid=[data-testid="todo-item"s] >> nth=1
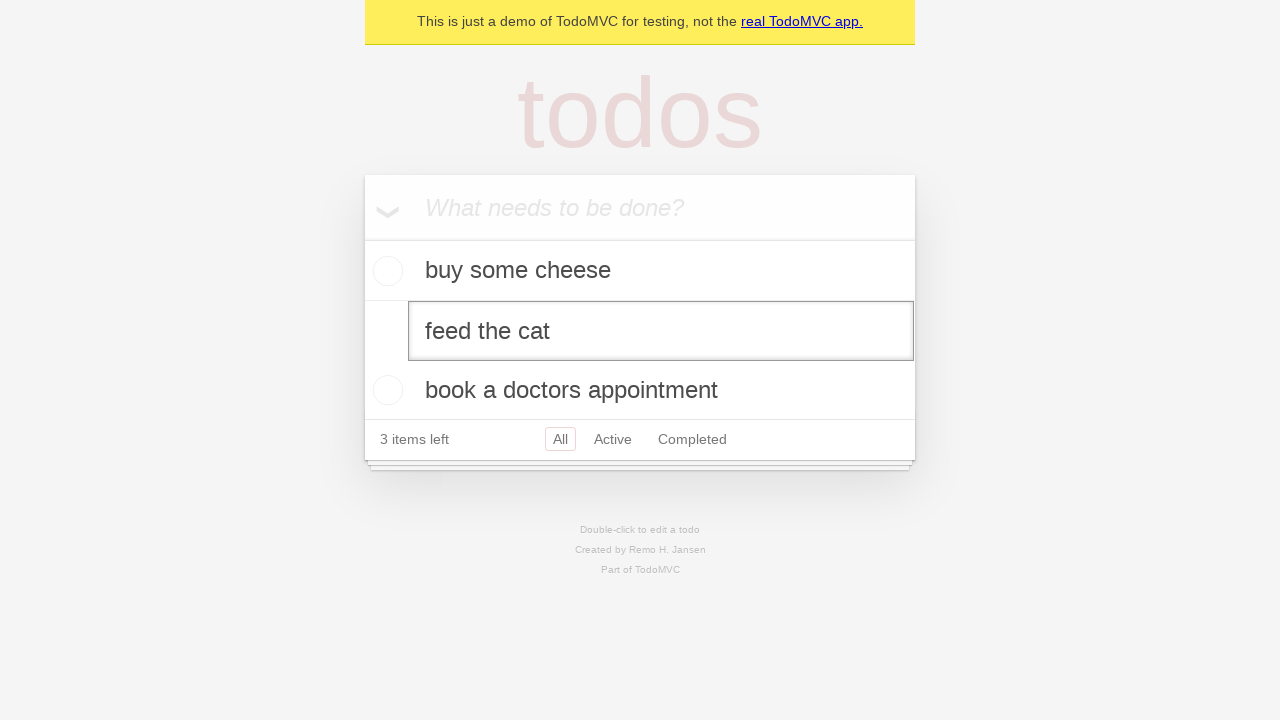

Filled edit field with 'buy some sausages' on internal:testid=[data-testid="todo-item"s] >> nth=1 >> internal:role=textbox[nam
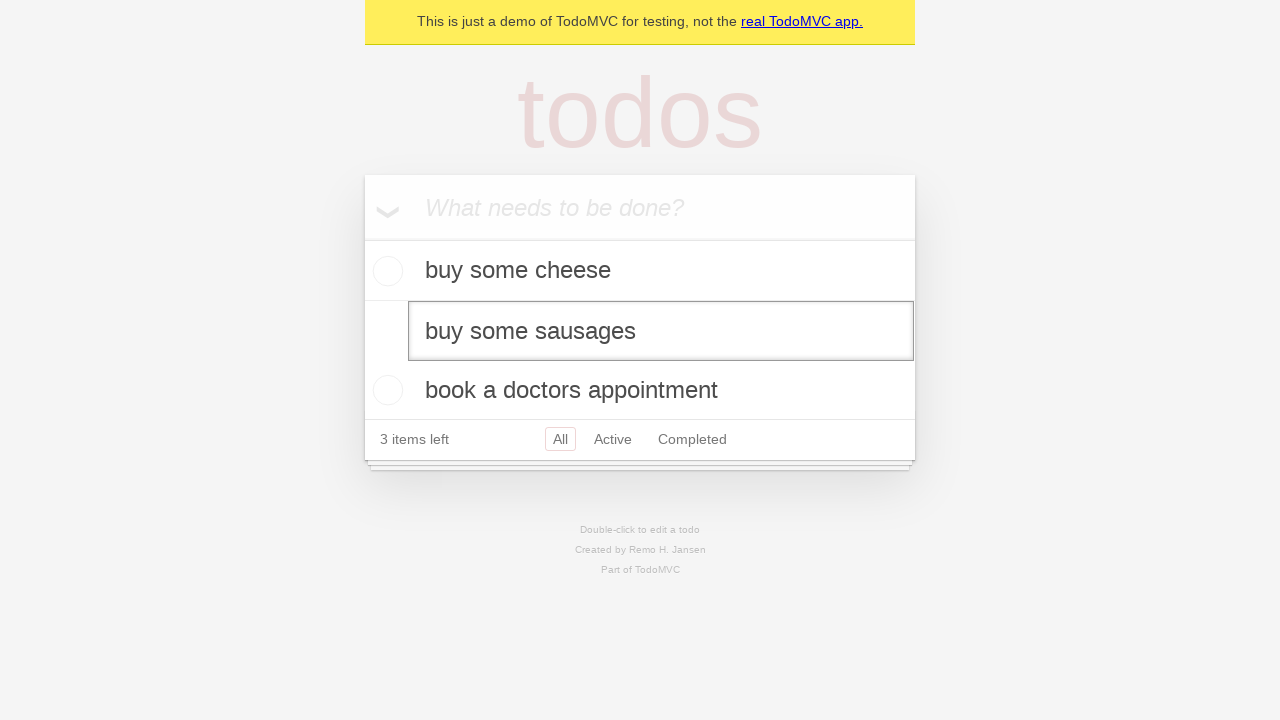

Pressed Escape to cancel edits on second todo item on internal:testid=[data-testid="todo-item"s] >> nth=1 >> internal:role=textbox[nam
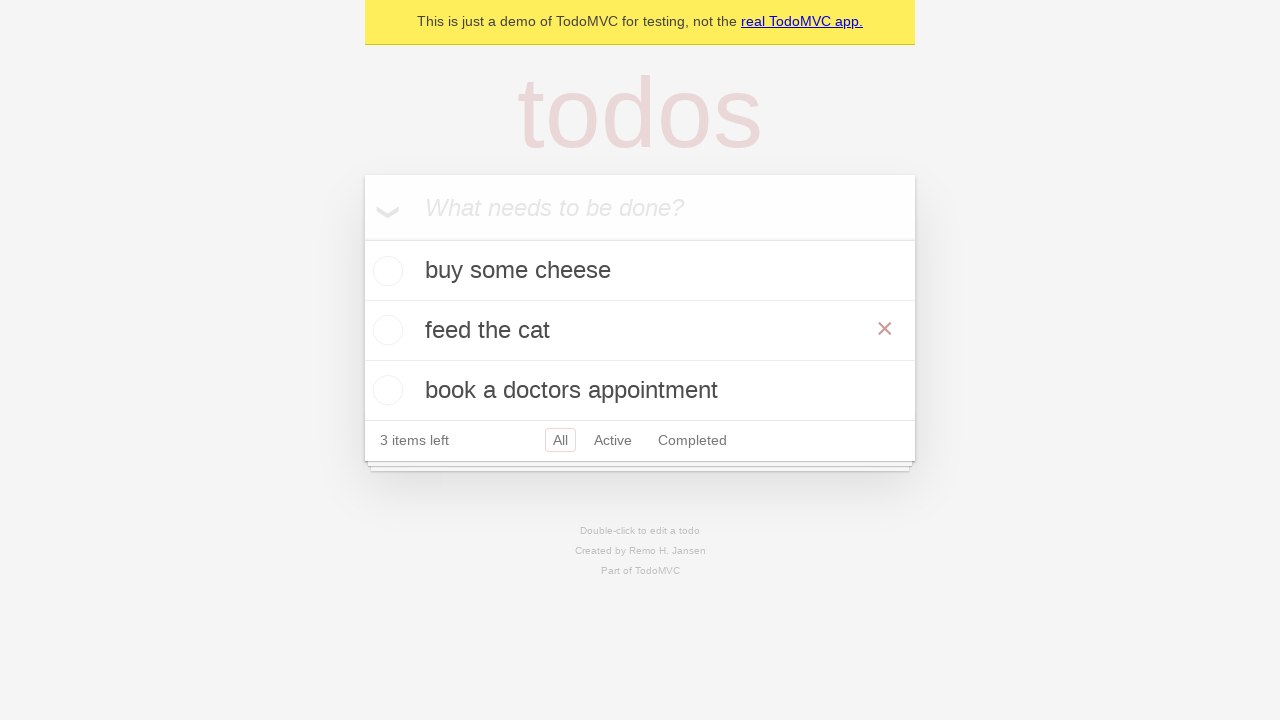

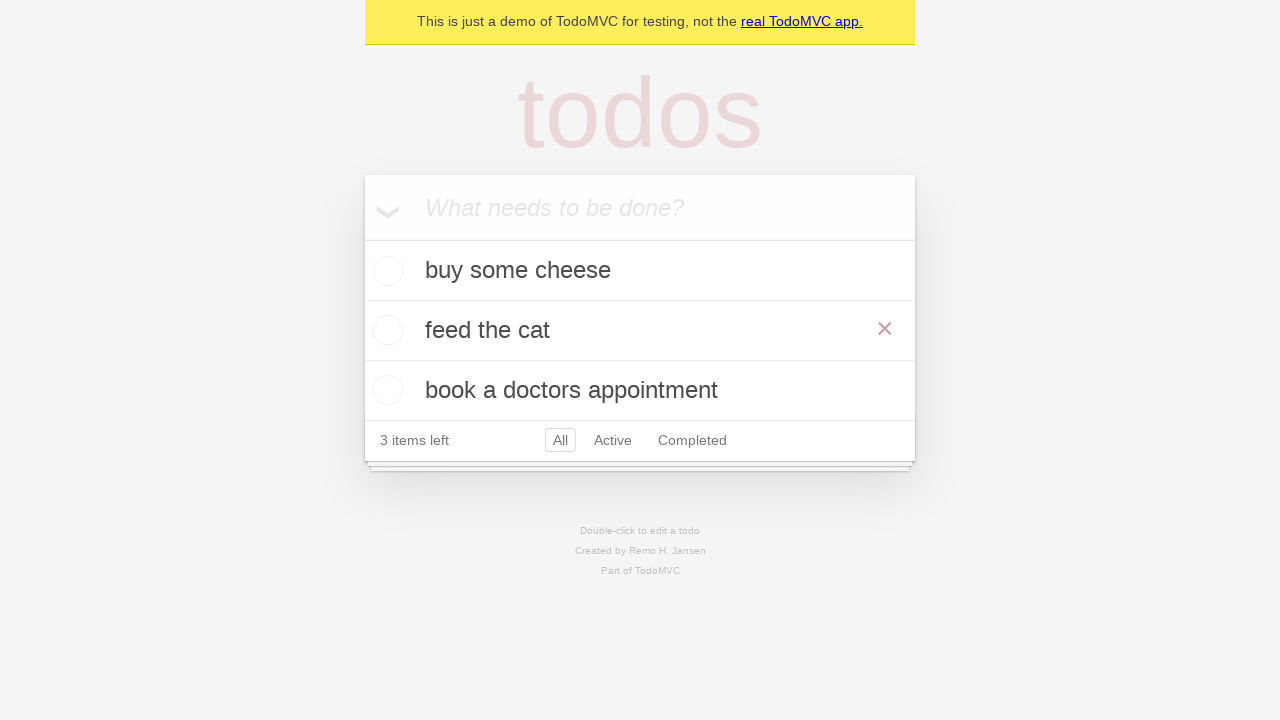